Tests JavaScript Confirm dialog by clicking a button that triggers a confirm dialog and dismissing it (clicking Cancel)

Starting URL: https://the-internet.herokuapp.com/javascript_alerts

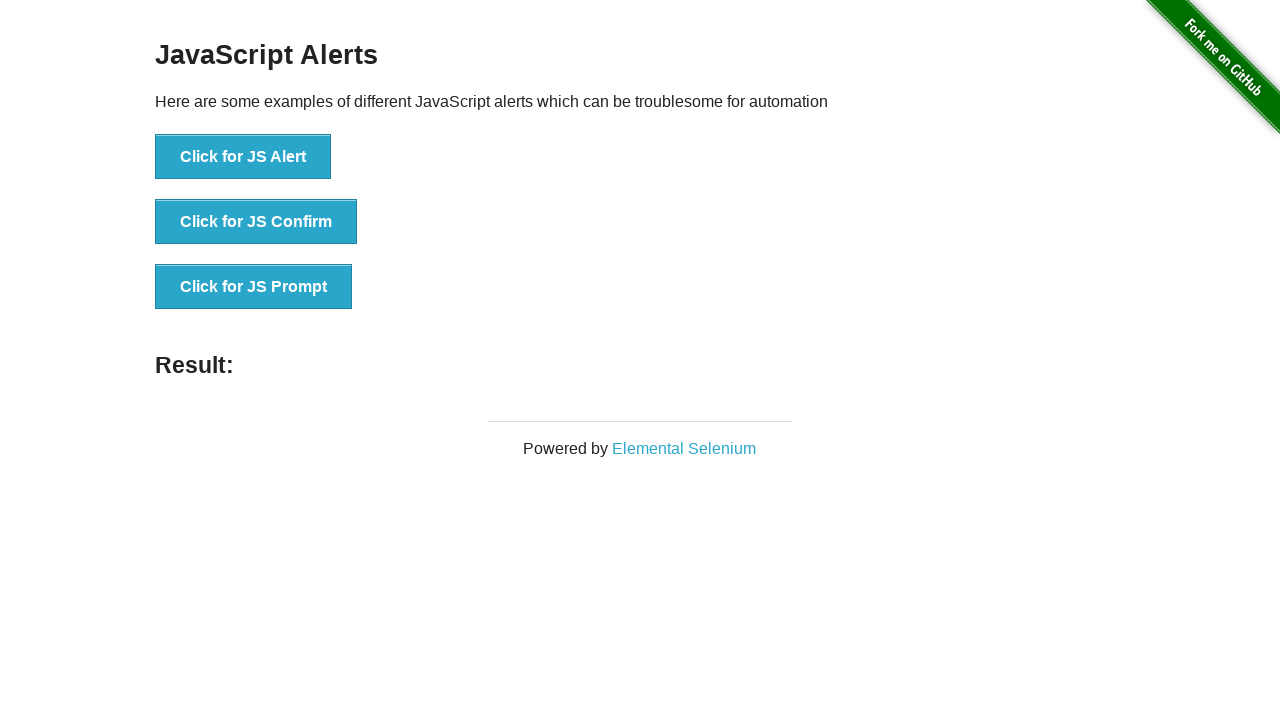

Set up dialog handler to dismiss confirm dialog by clicking Cancel
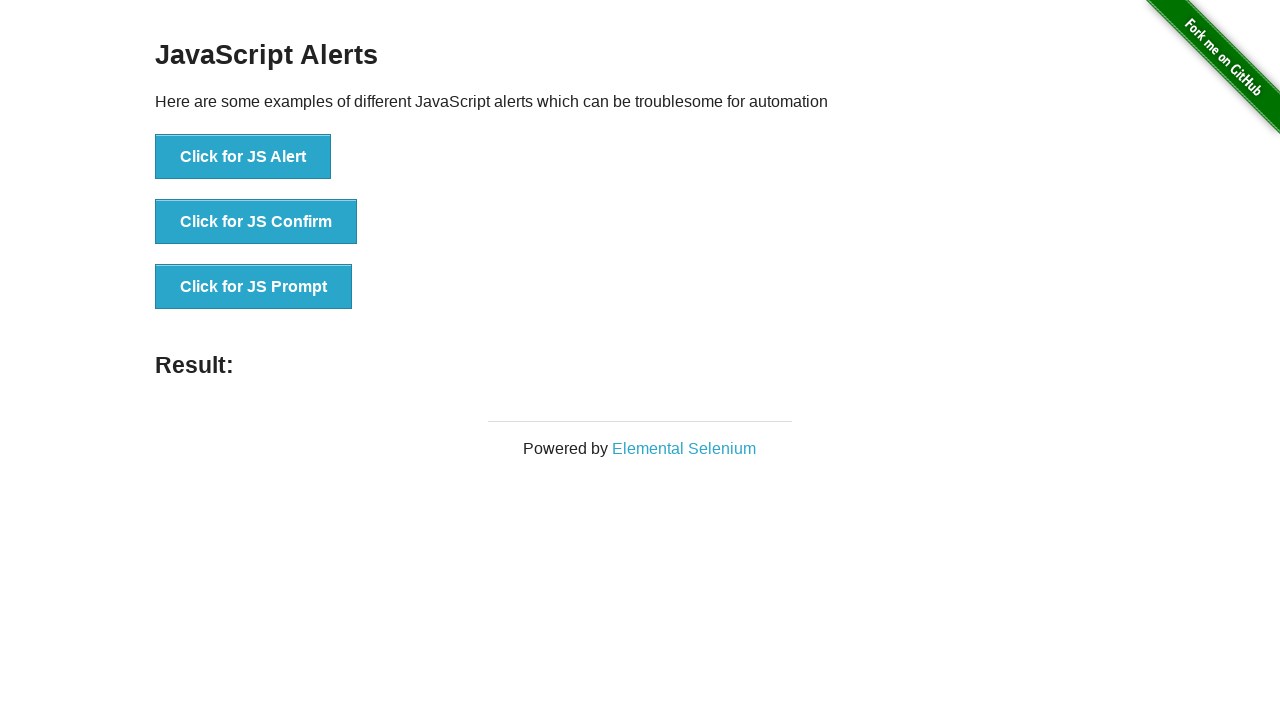

Clicked button to trigger JavaScript confirm dialog at (256, 222) on xpath=//button[@onclick='jsConfirm()']
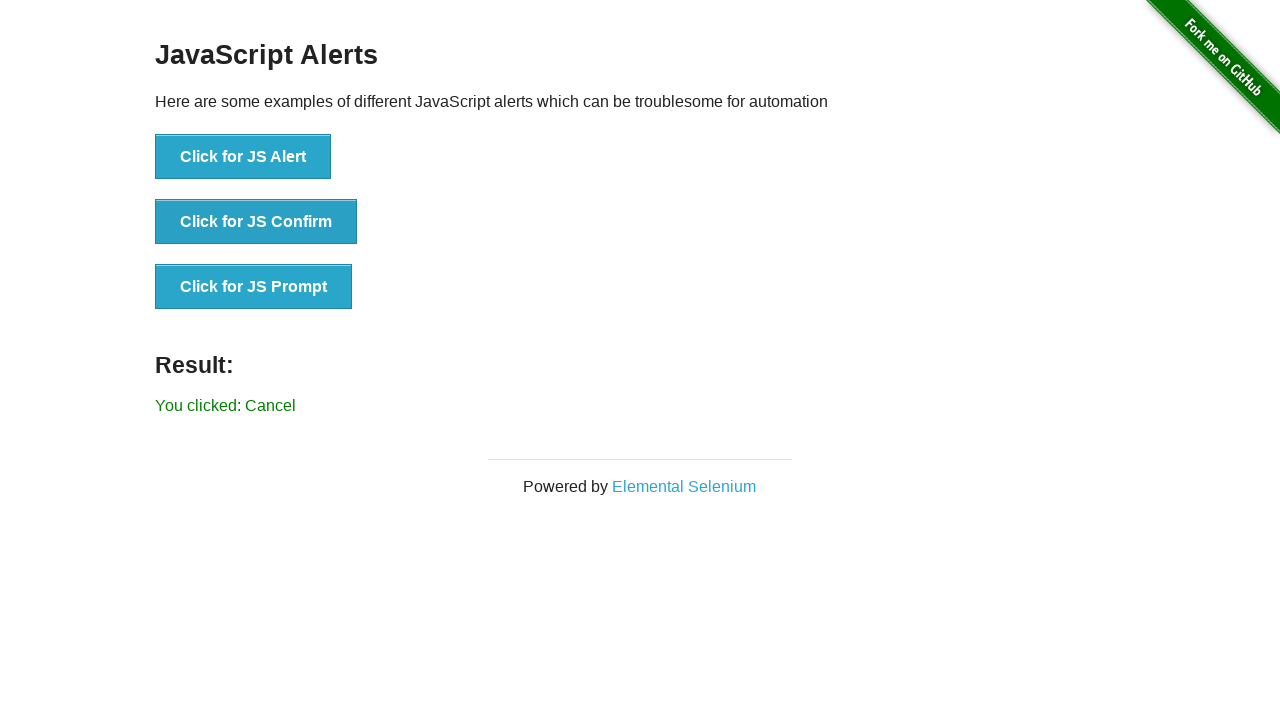

Waited for result element to appear after dismissing confirm dialog
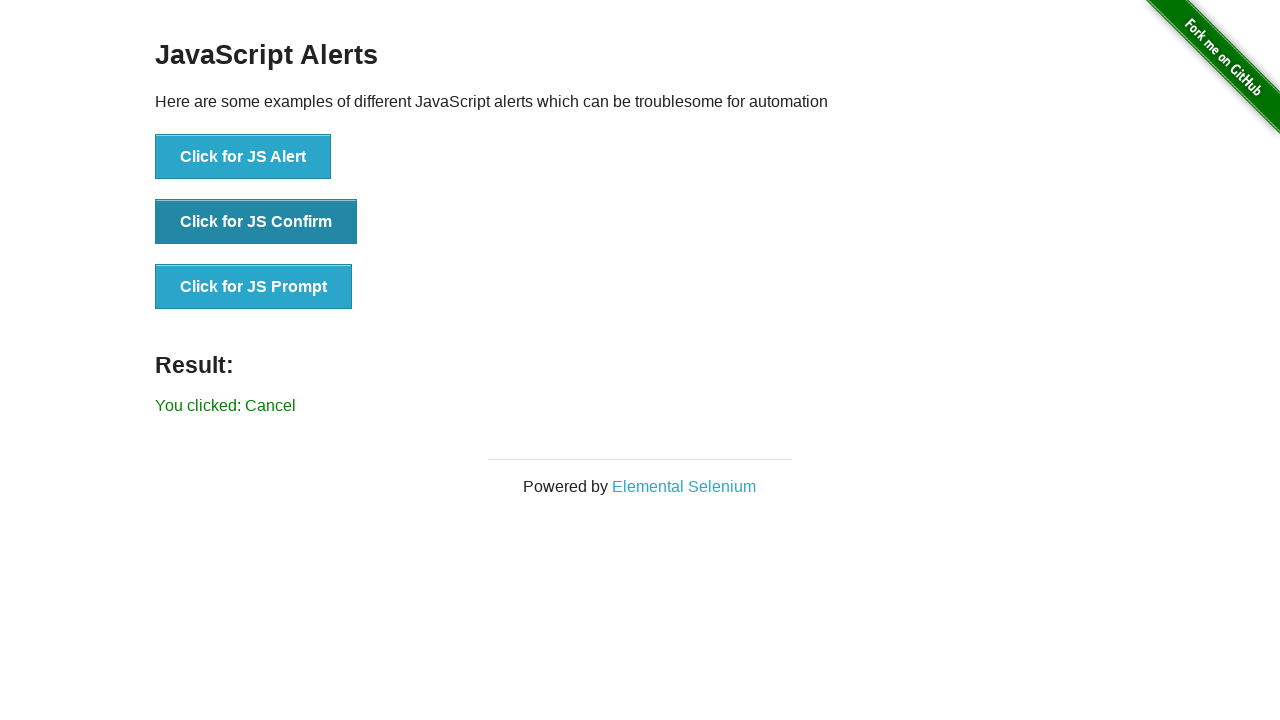

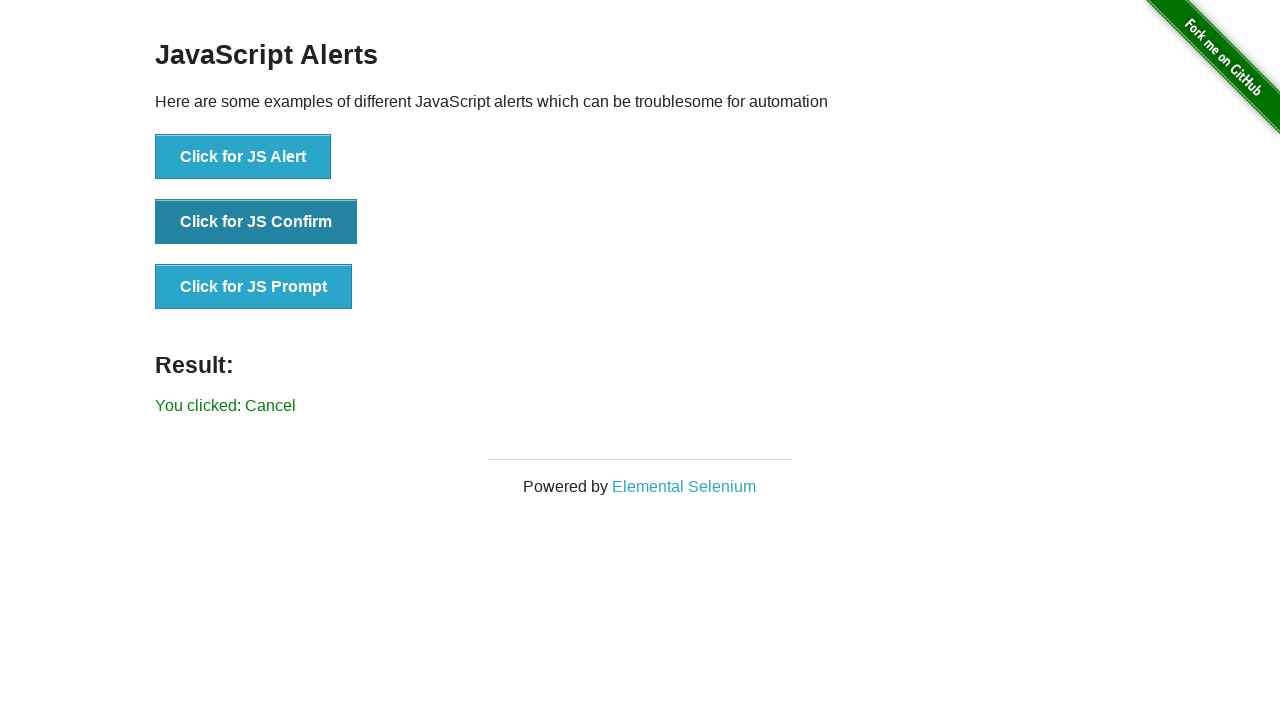